Tests a demo registration form by filling in username, email, and password fields on a Selenium learning demo page.

Starting URL: https://skptricks.github.io/learncoding/selenium-demo/login%20registration%20page/Register.html

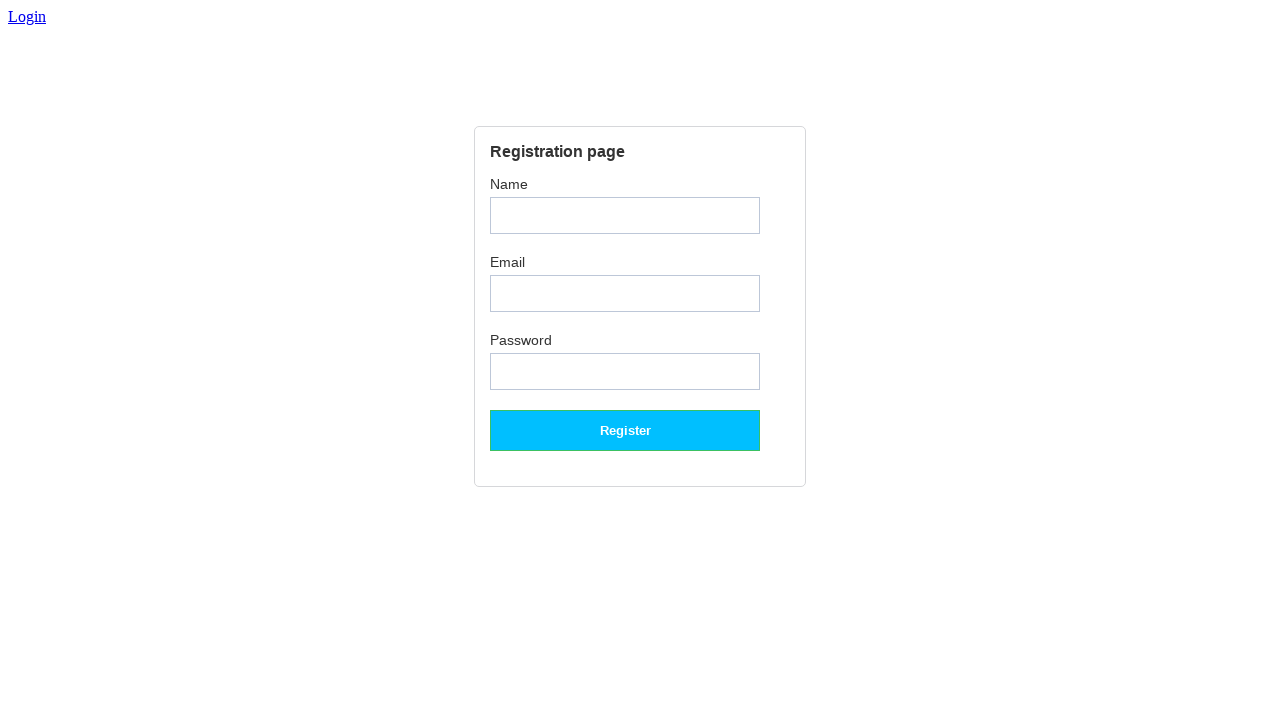

Filled username field with 'JohnDoe' on input.username
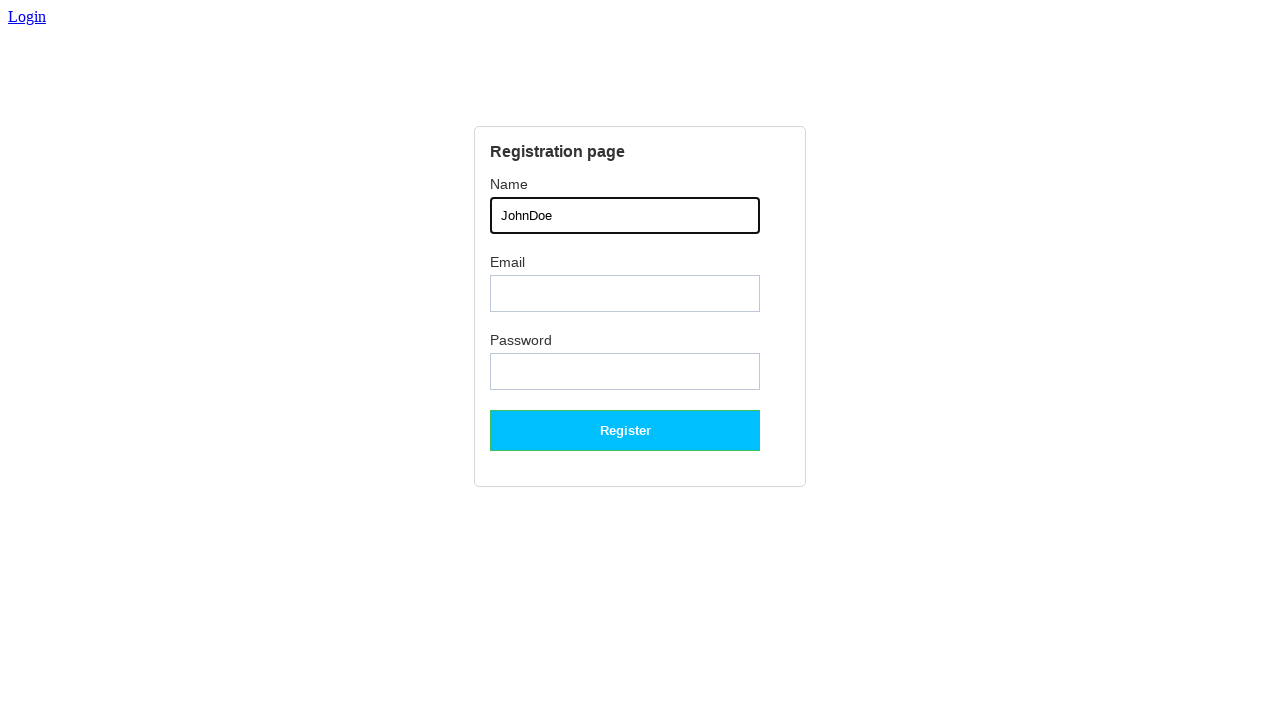

Filled email field with 'johndoe@testmail.com' on input.emailid
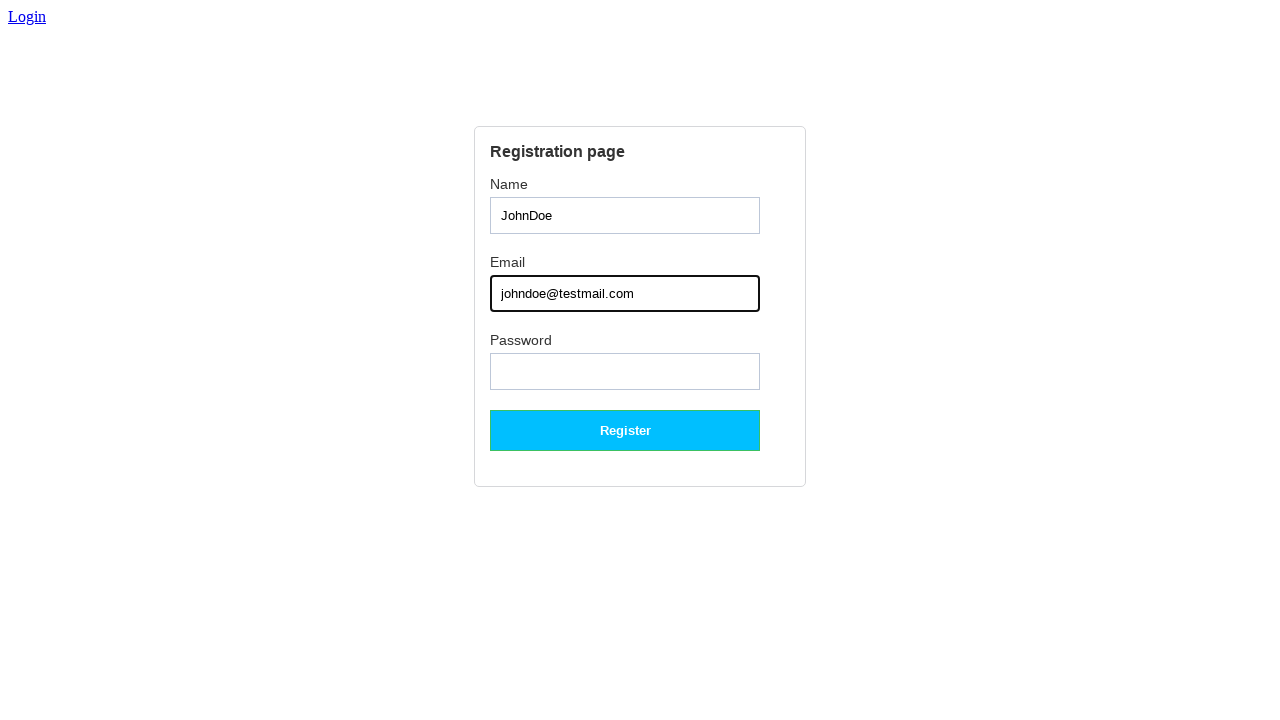

Filled password field with 'SecurePass123' on input.password
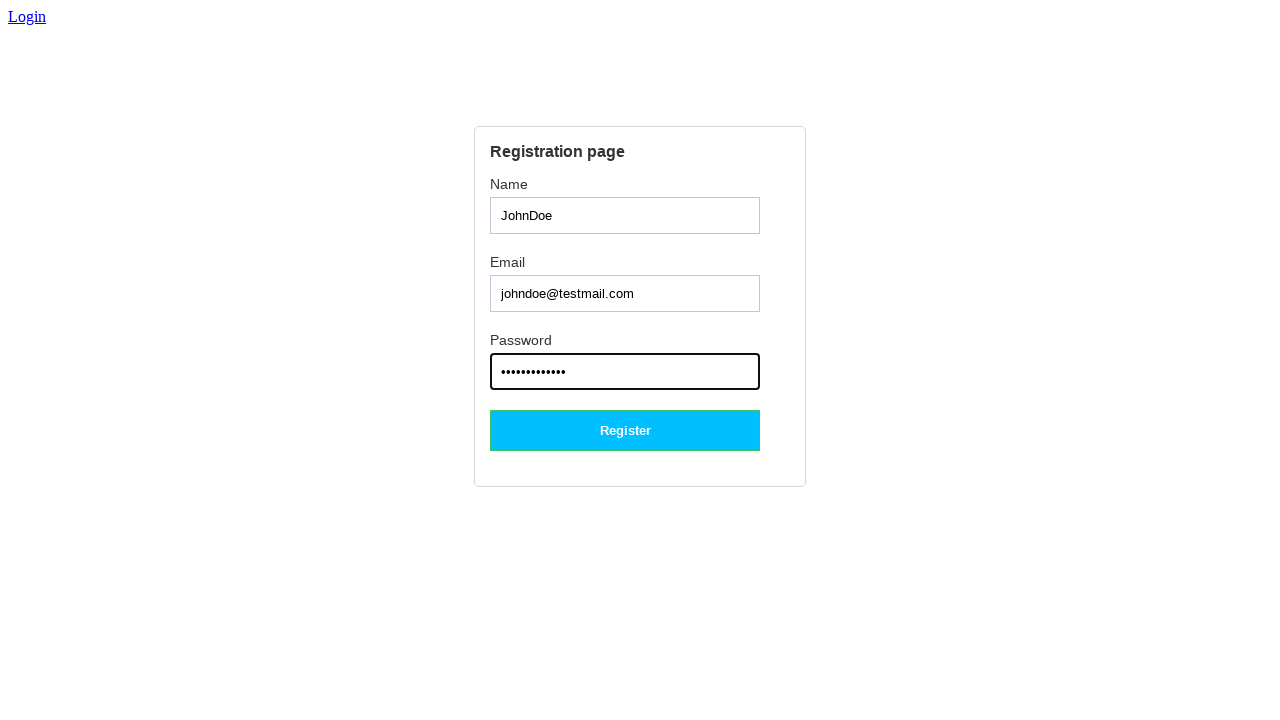

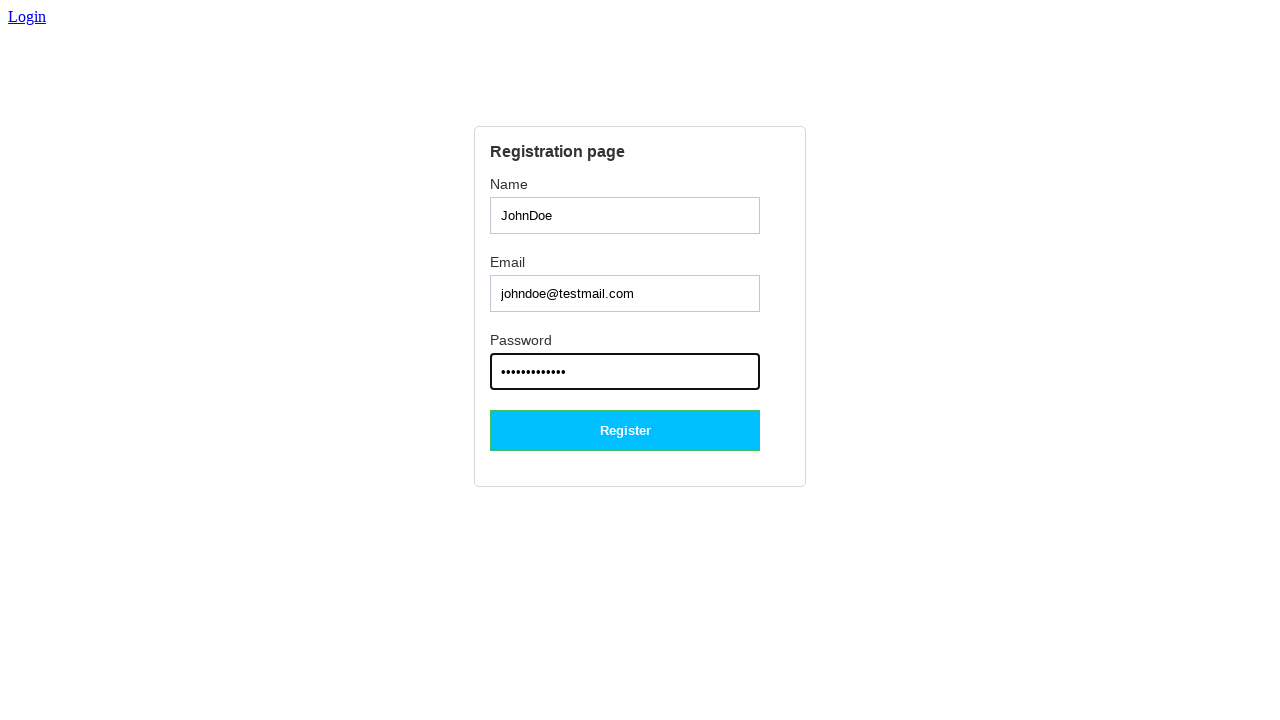